Tests element state checking on Dynamic Controls page by verifying visibility, clickability, and disabled states of various elements

Starting URL: http://the-internet.herokuapp.com/

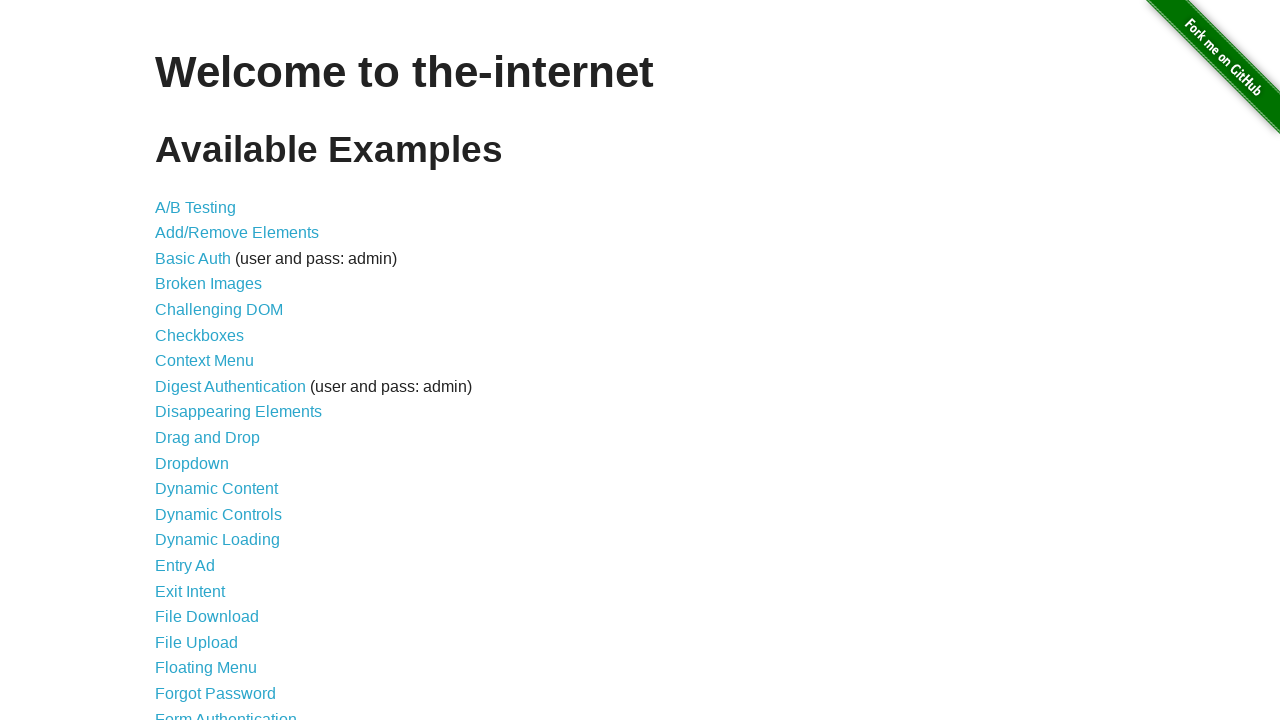

Clicked on Dynamic Controls link at (218, 514) on xpath=//a[contains(text(),'Dynamic Controls')]
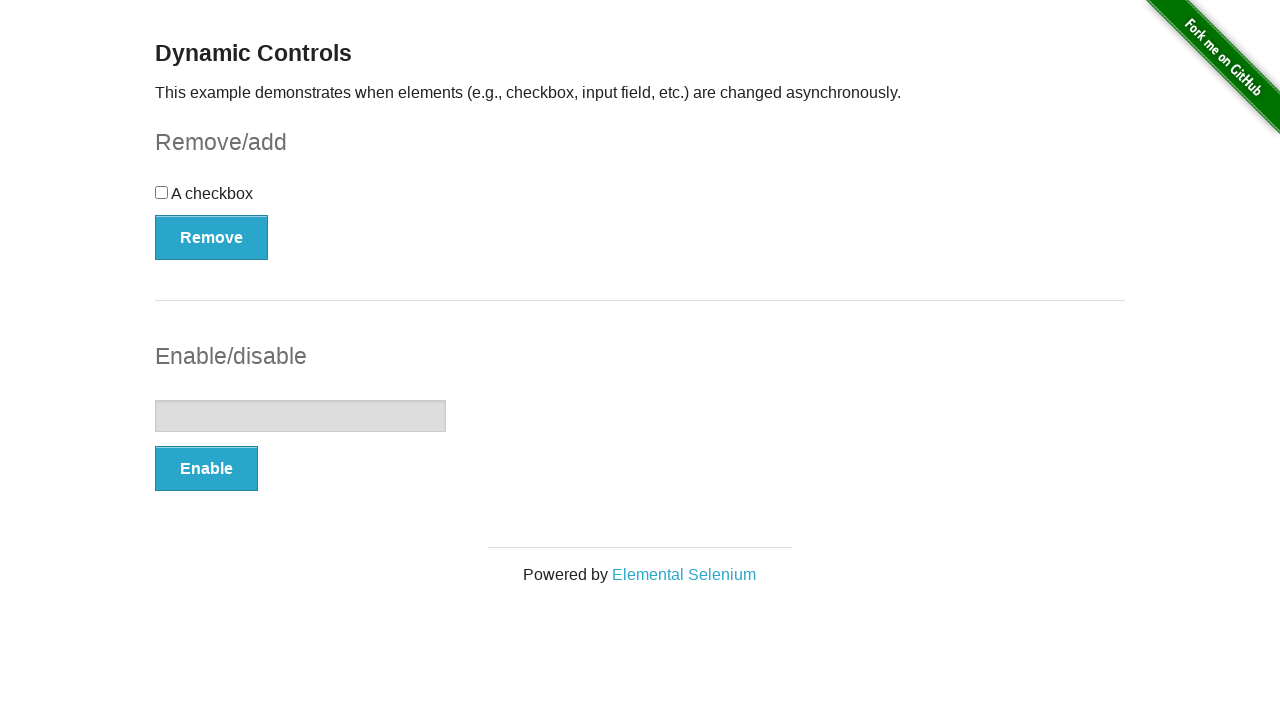

Checkbox element became visible, confirming page loaded
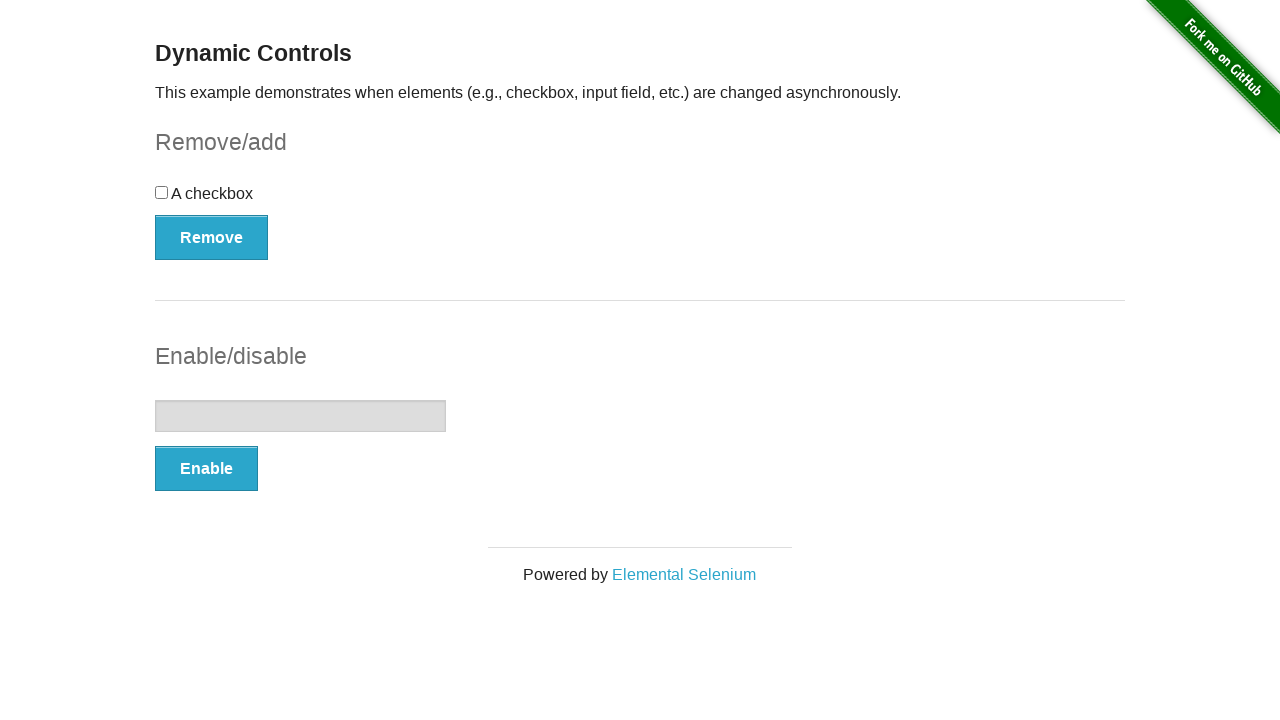

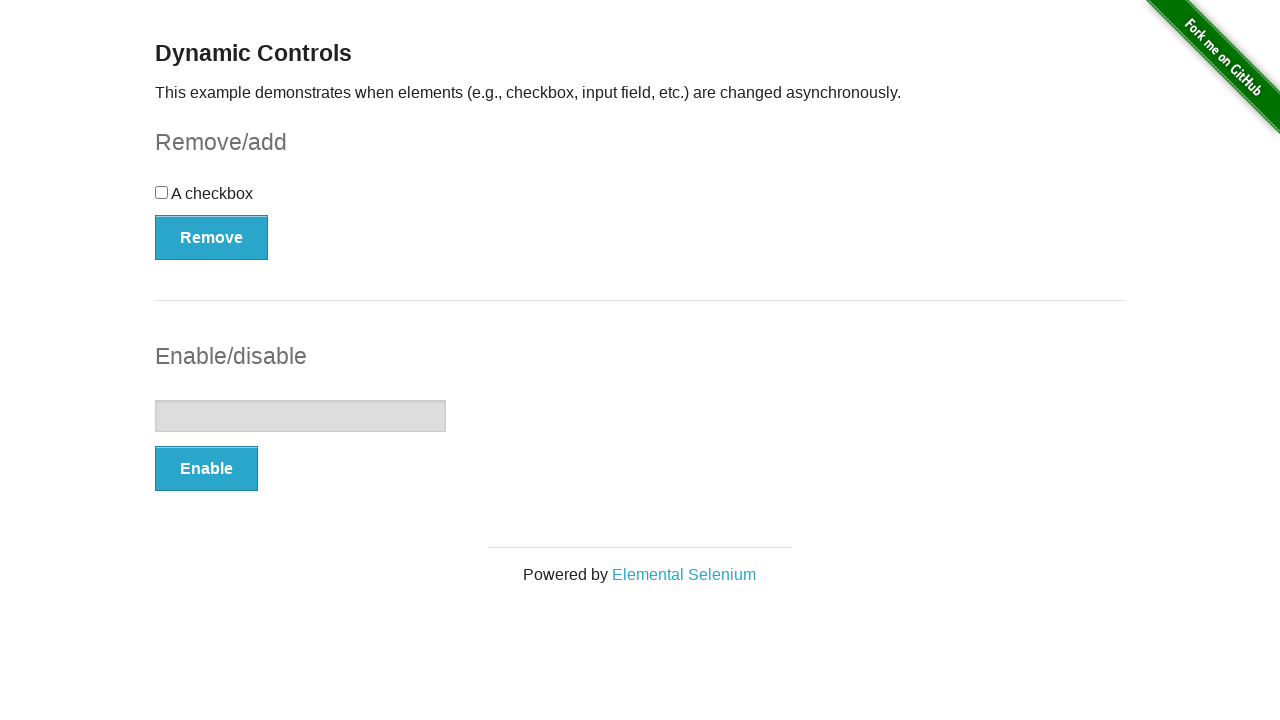